Fills out a registration form using specific XPath selectors and verifies the success message

Starting URL: http://suninjuly.github.io/registration1.html

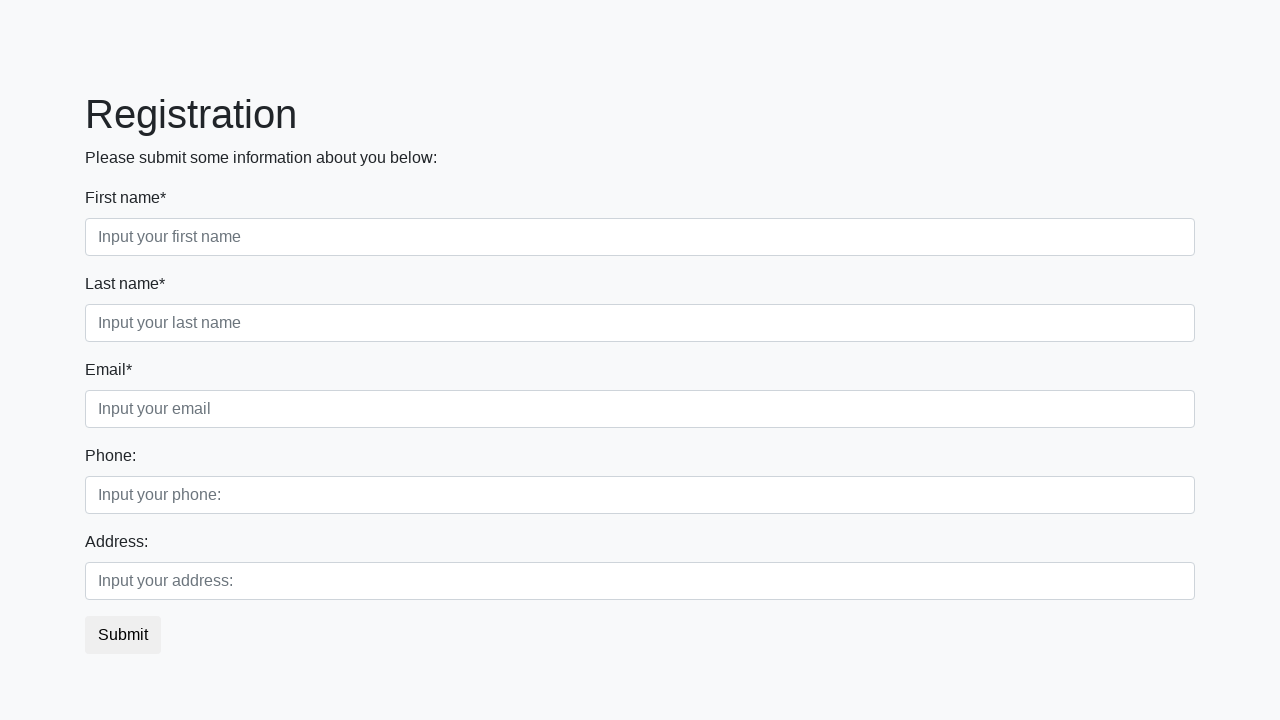

Filled first input field with 'Ivan' on input:first-of-type
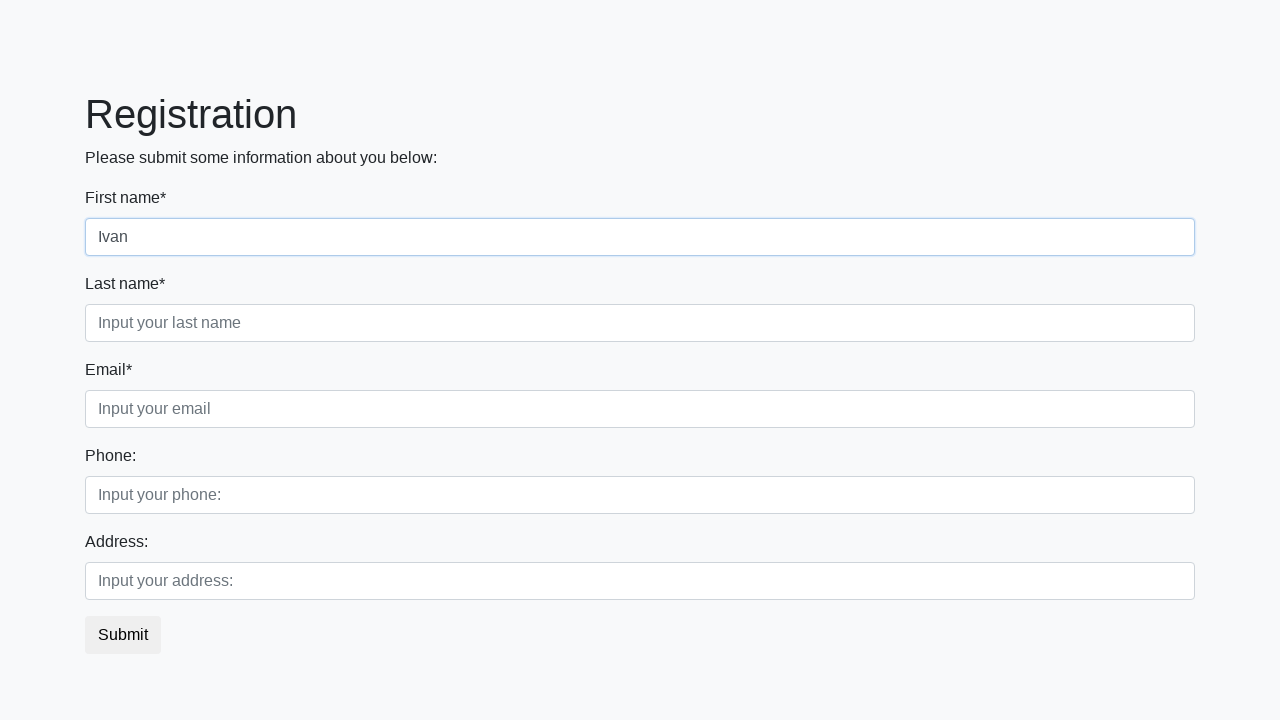

Filled email field with 'Petrov' on //input[@class='form-control third']
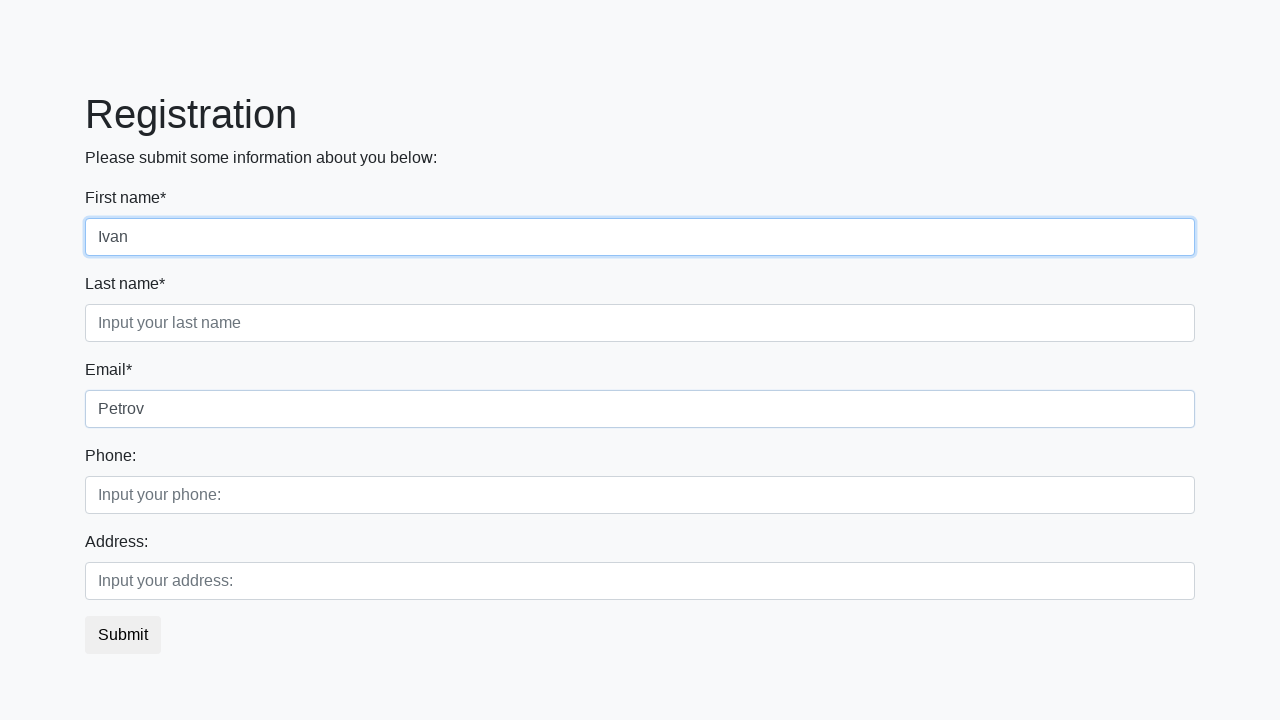

Filled last name in first block with 'Petrov' on //div[@class='first_block']//input[@class='form-control second']
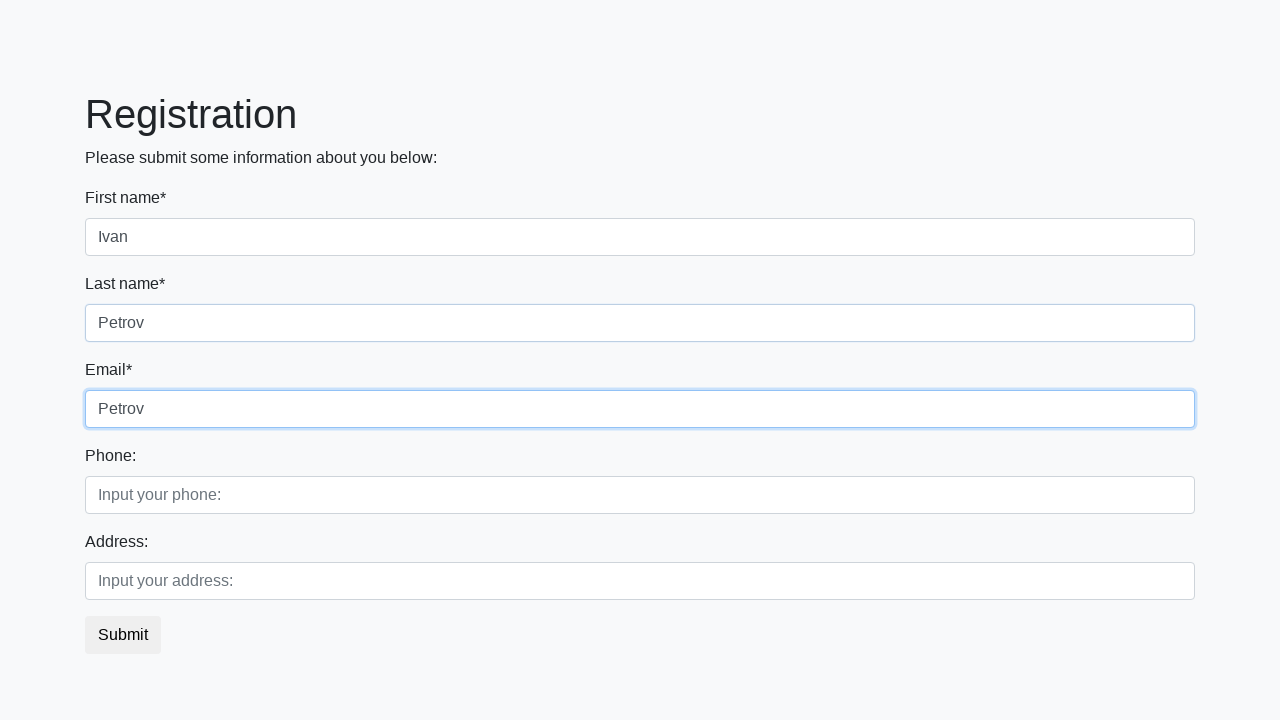

Filled address in second block with 'Smolensk' on //div[@class='second_block']//input[@class='form-control first']
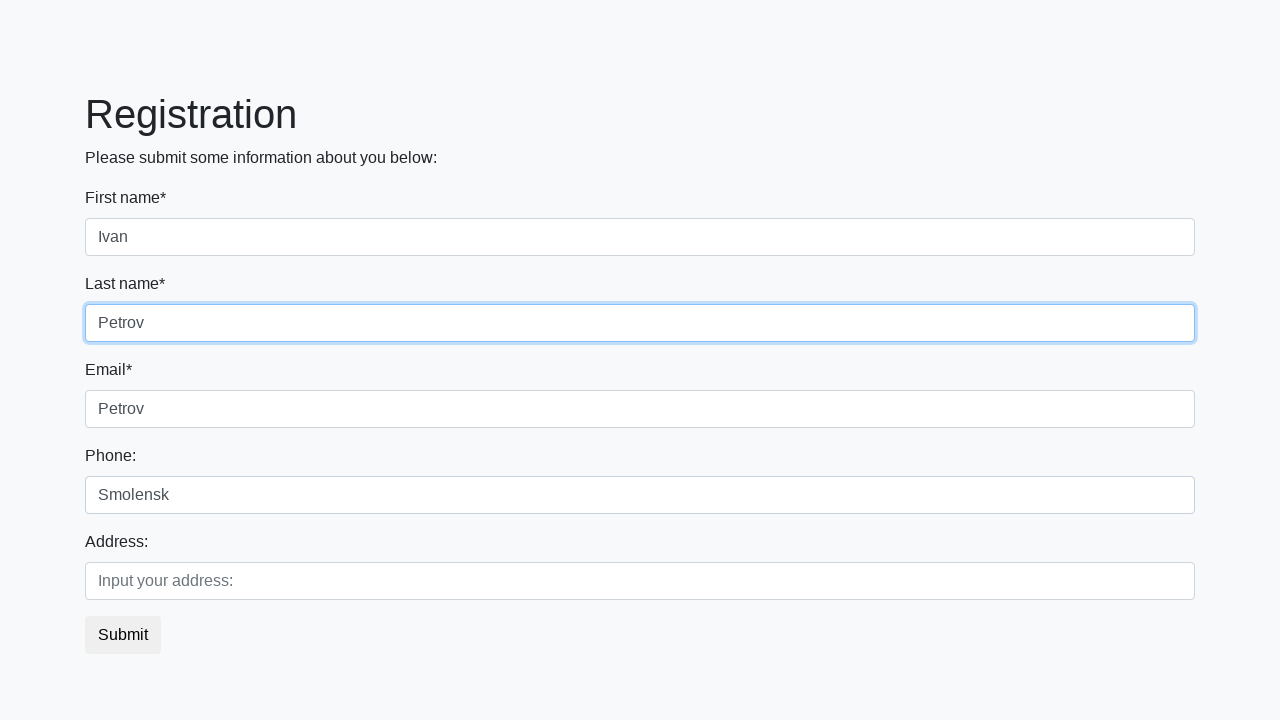

Filled phone in second block with 'Russia' on //div[@class='second_block']//input[@class='form-control second']
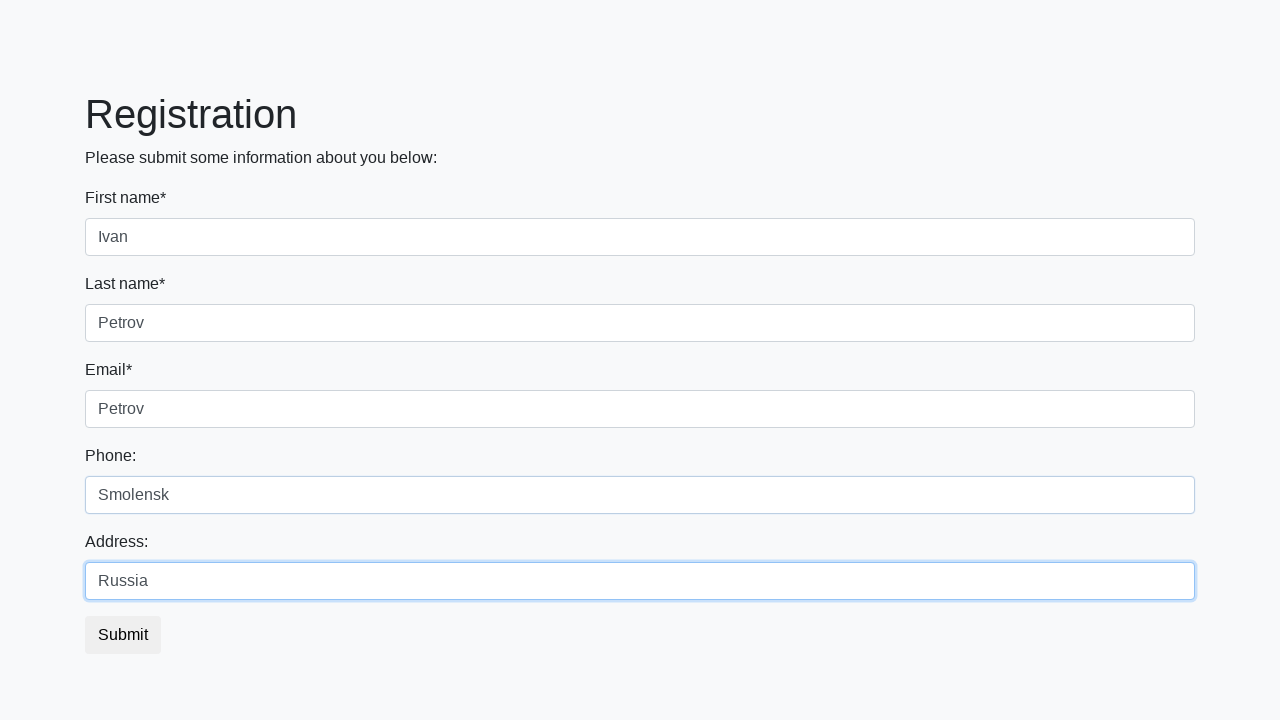

Clicked Submit button to complete registration form at (123, 635) on button:text('Submit')
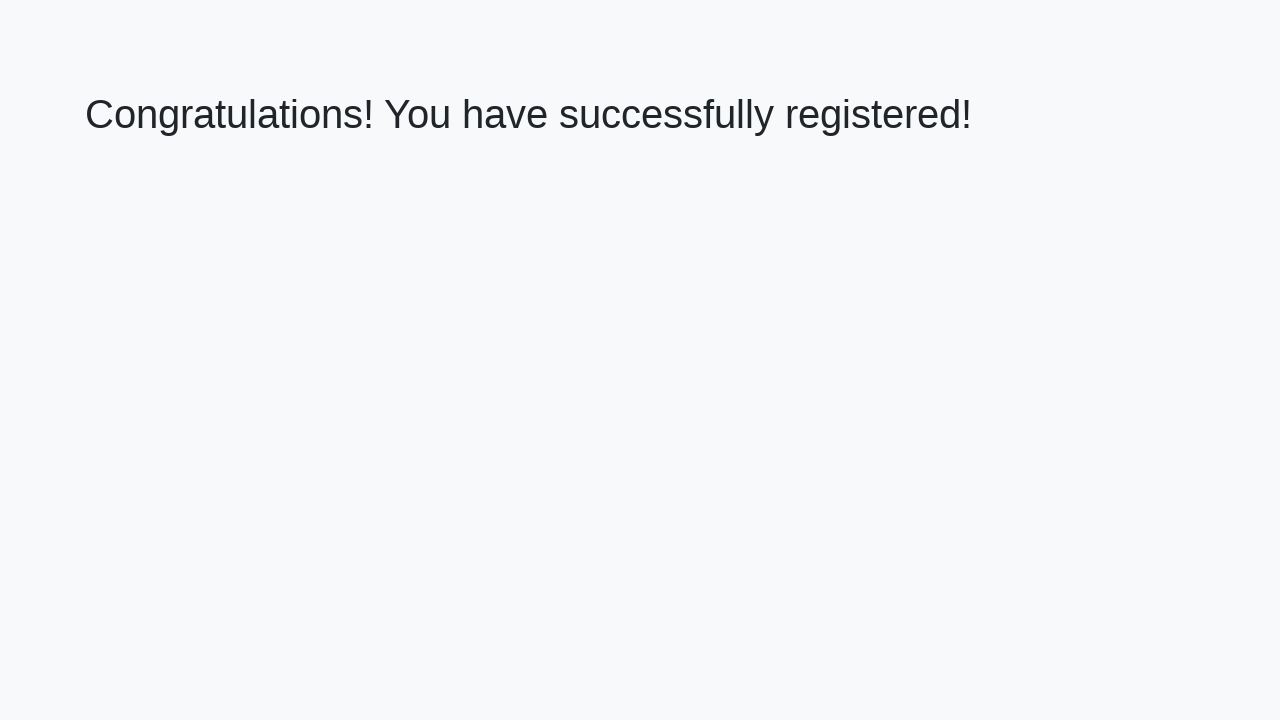

Success message appeared on page
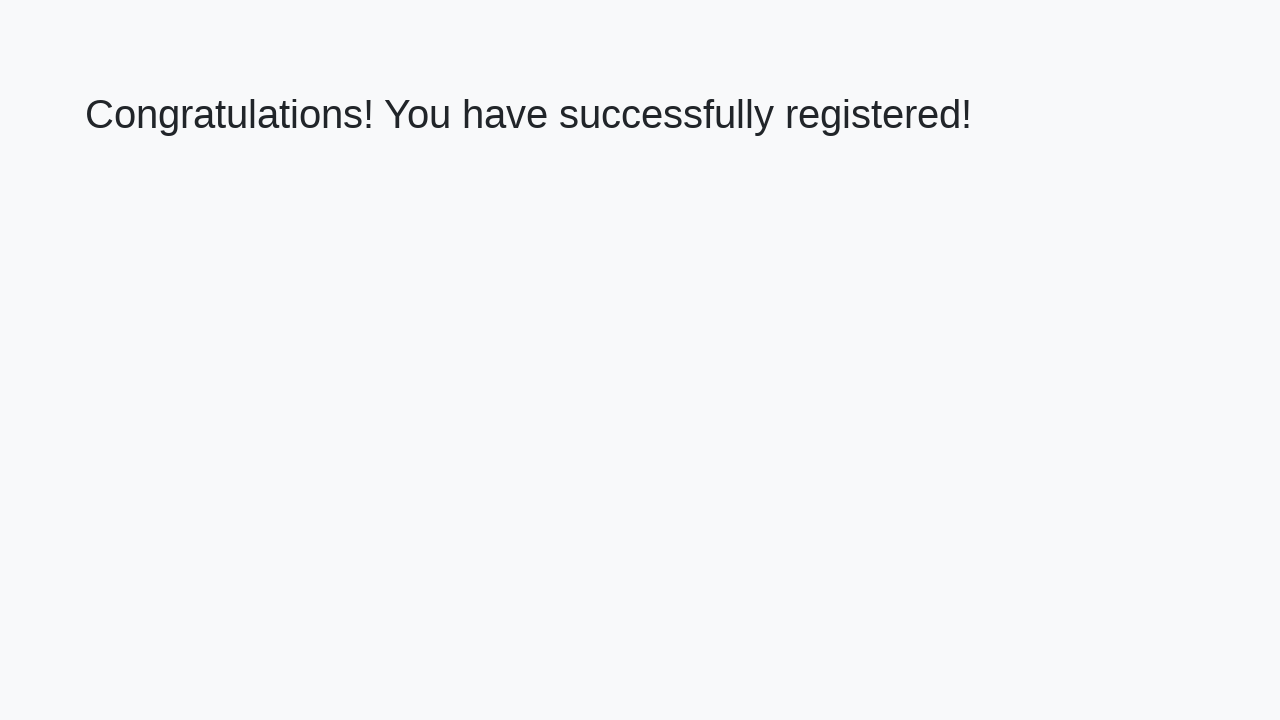

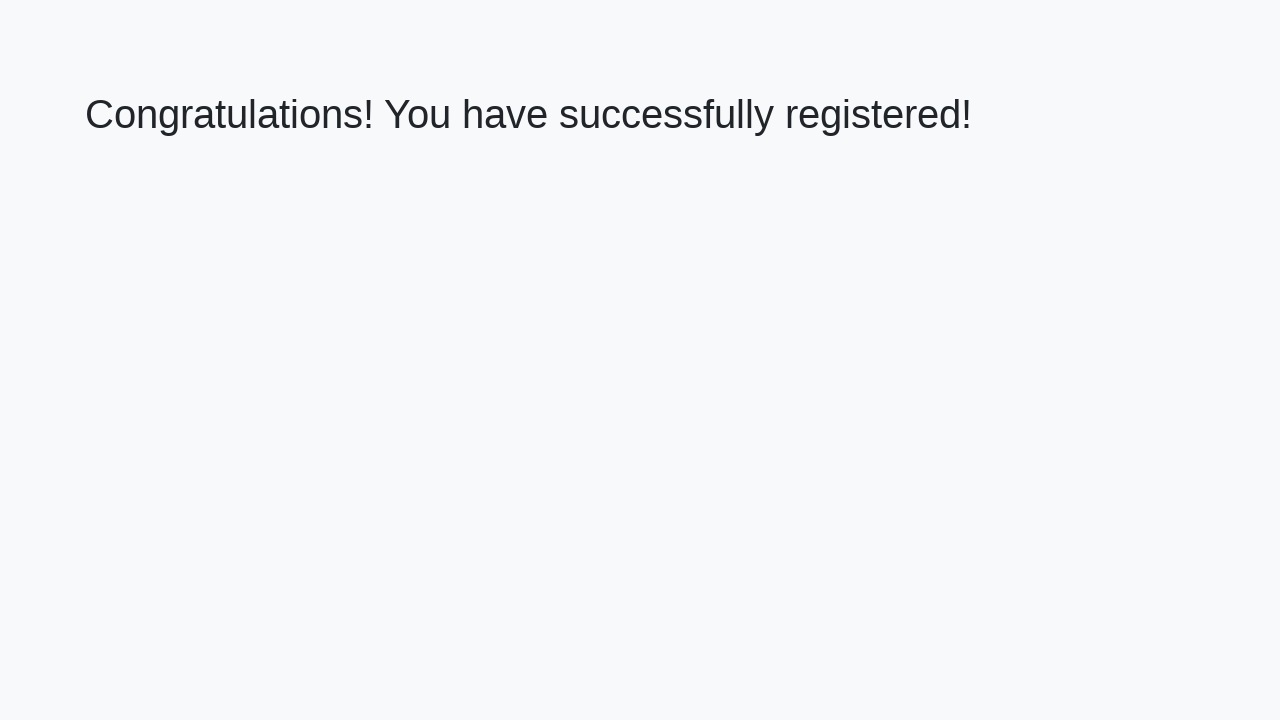